Tests dropdown selection functionality on a practice page by selecting currency options using different methods: by visible text, by value, and by index.

Starting URL: https://rahulshettyacademy.com/dropdownsPractise/

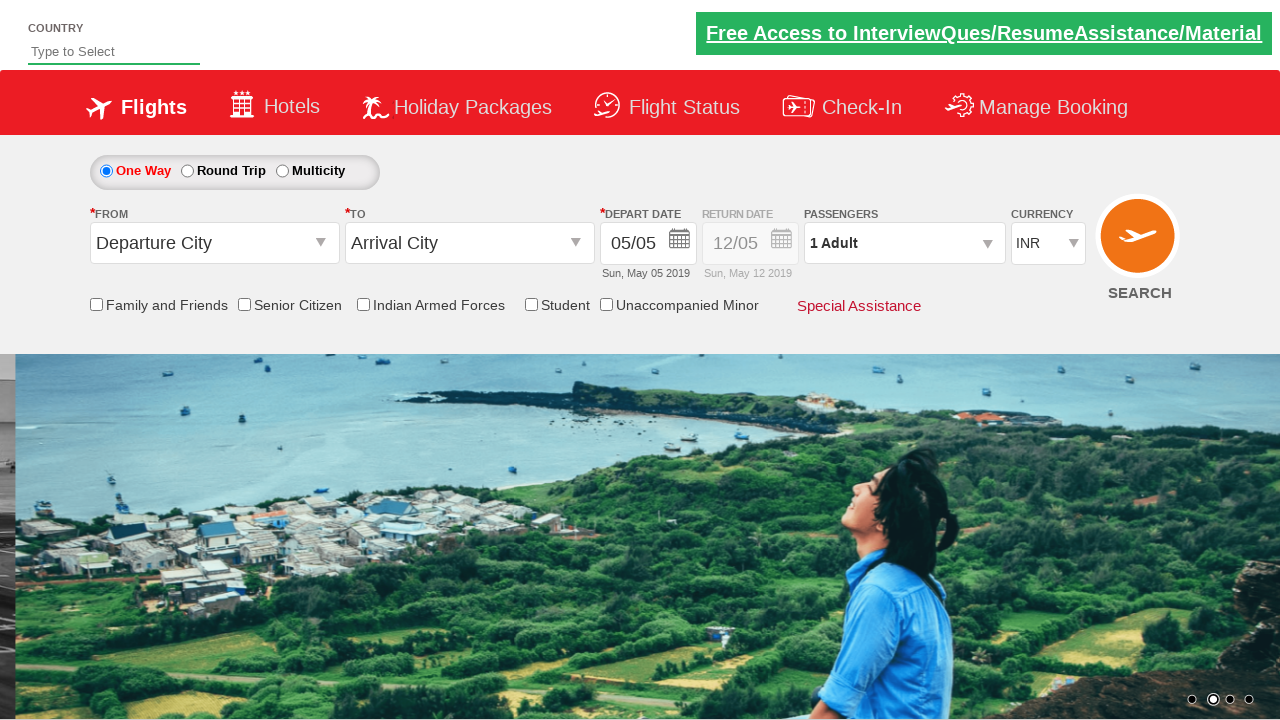

Selected 'Select' option from currency dropdown by visible text on #ctl00_mainContent_DropDownListCurrency
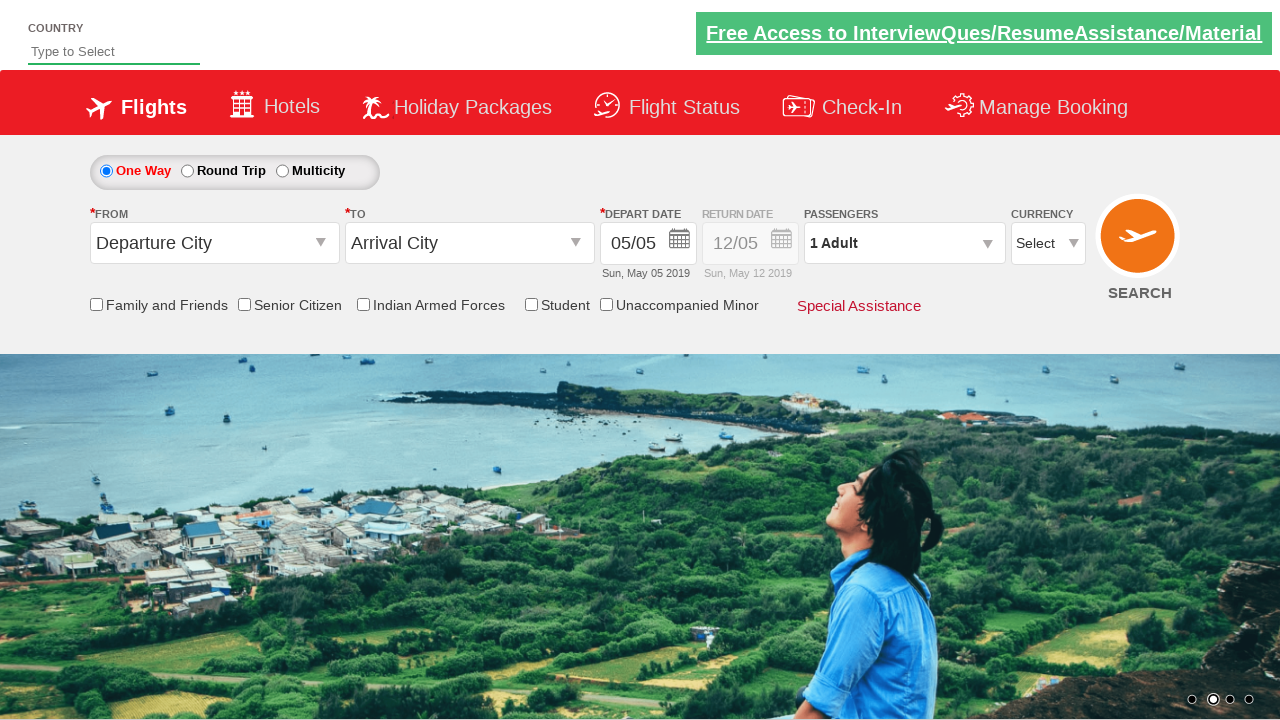

Selected AED option from currency dropdown by value on #ctl00_mainContent_DropDownListCurrency
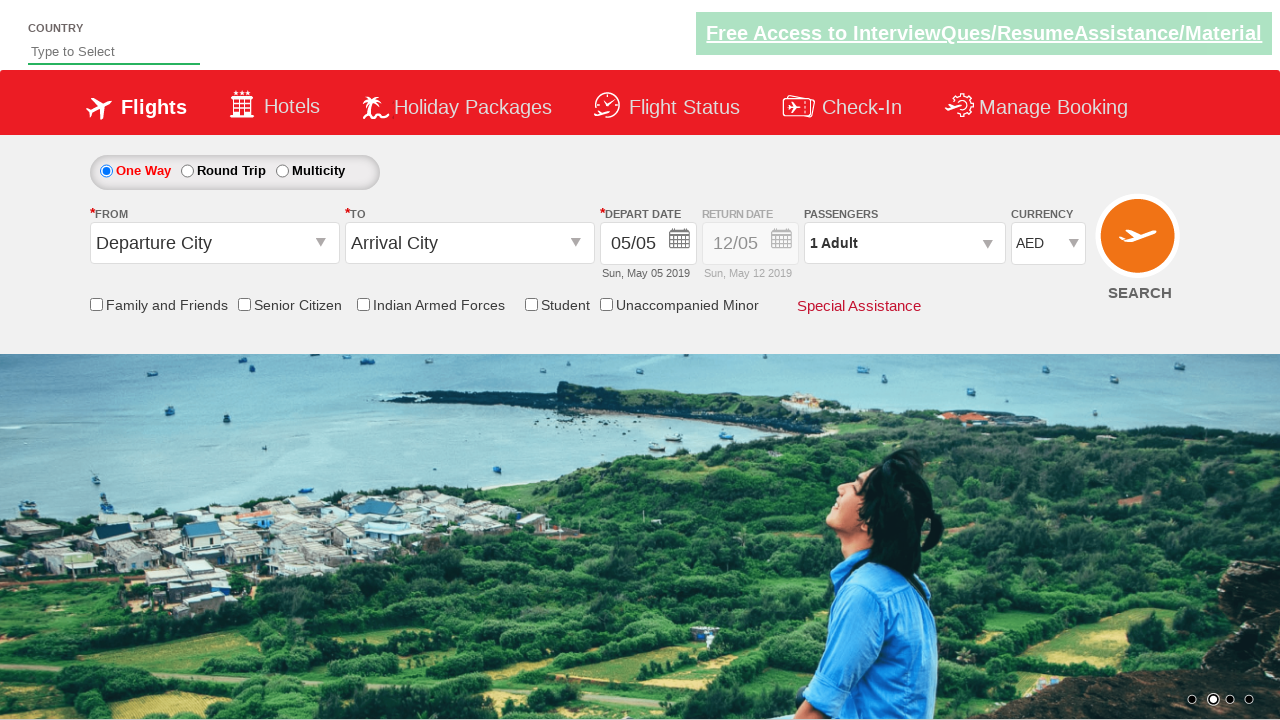

Selected option at index 3 from currency dropdown on #ctl00_mainContent_DropDownListCurrency
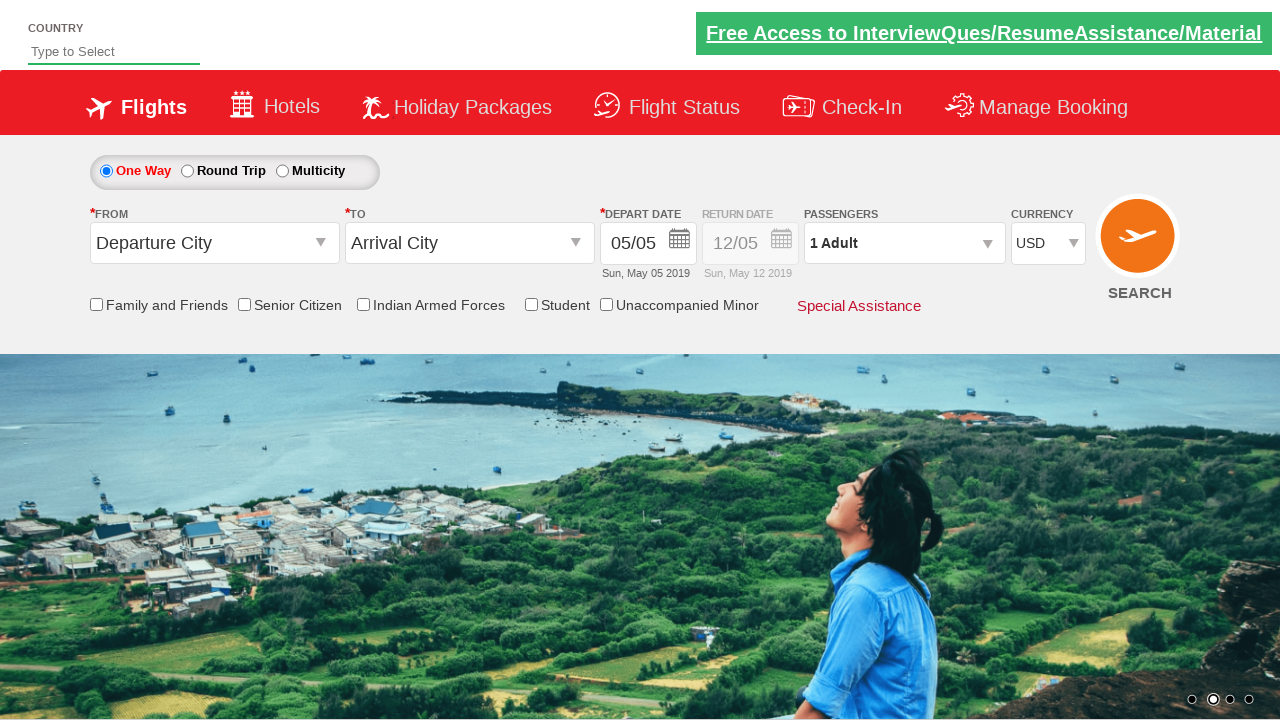

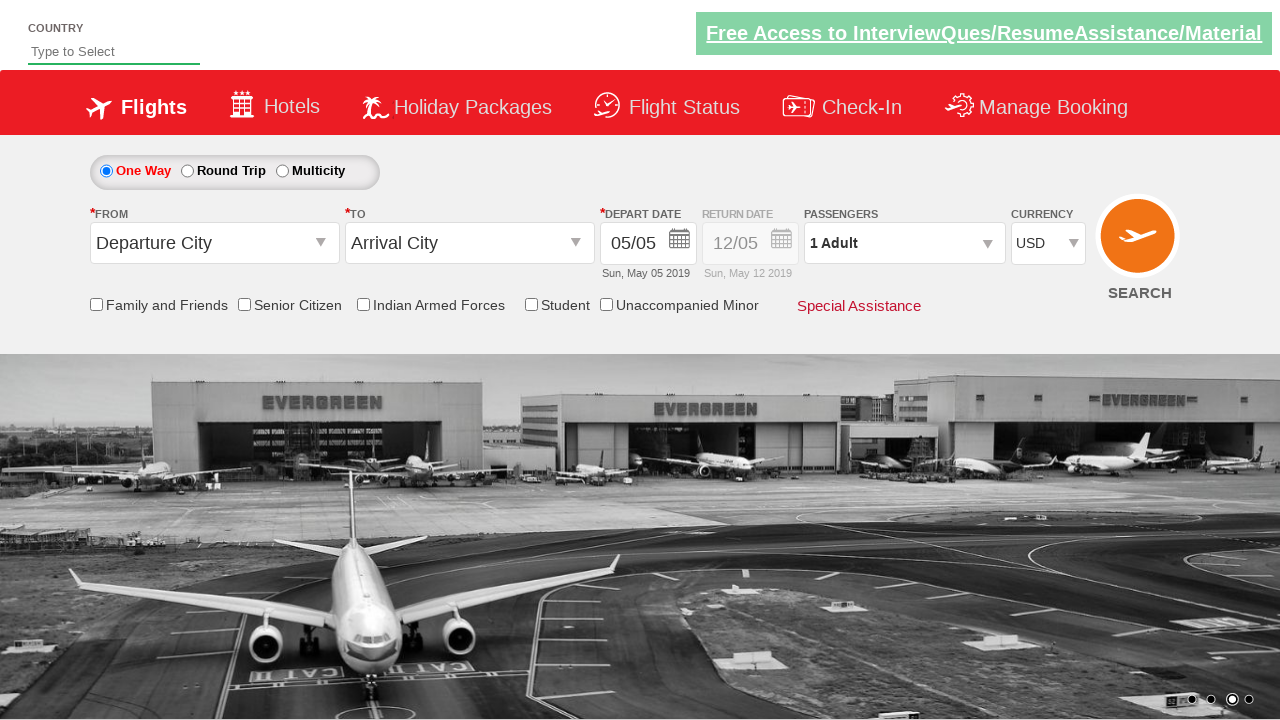